Tests multiple tab handling by opening new tabs, switching to a specific tab by title, filling a form field, and closing all secondary tabs

Starting URL: https://www.hyrtutorials.com/p/window-handles-practice.html

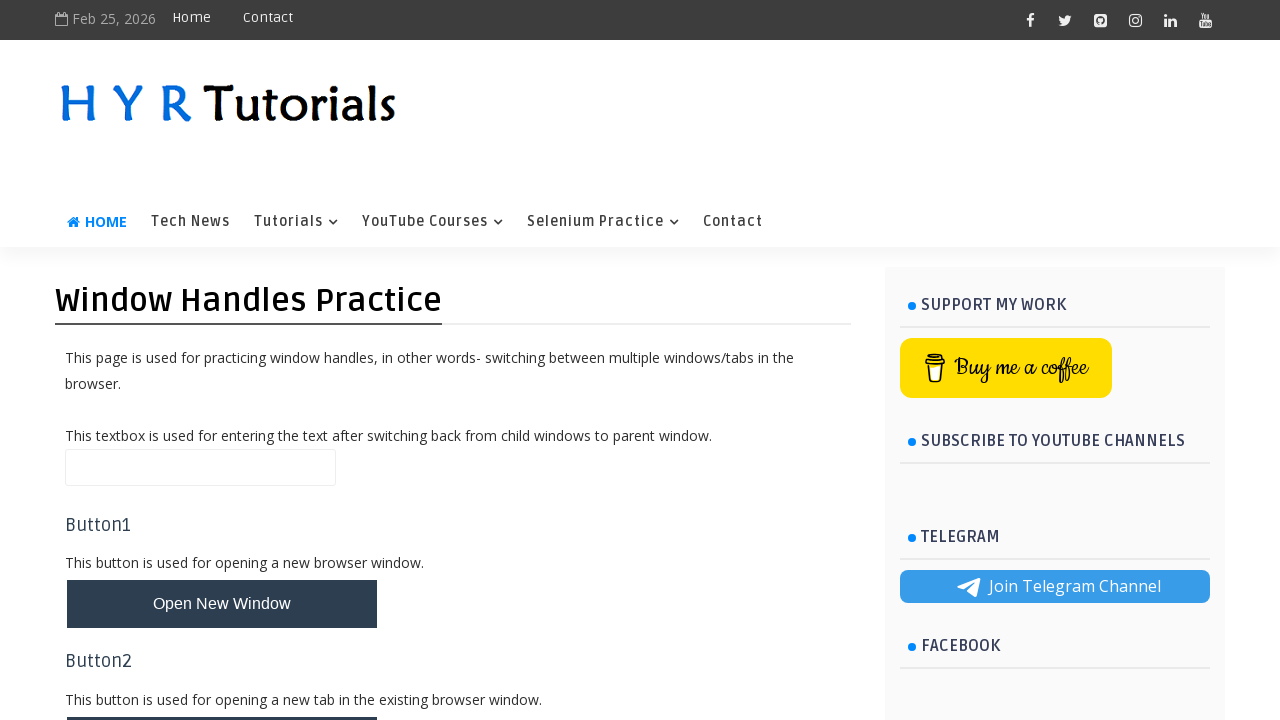

Clicked button to open new tabs at (222, 499) on #newTabsBtn
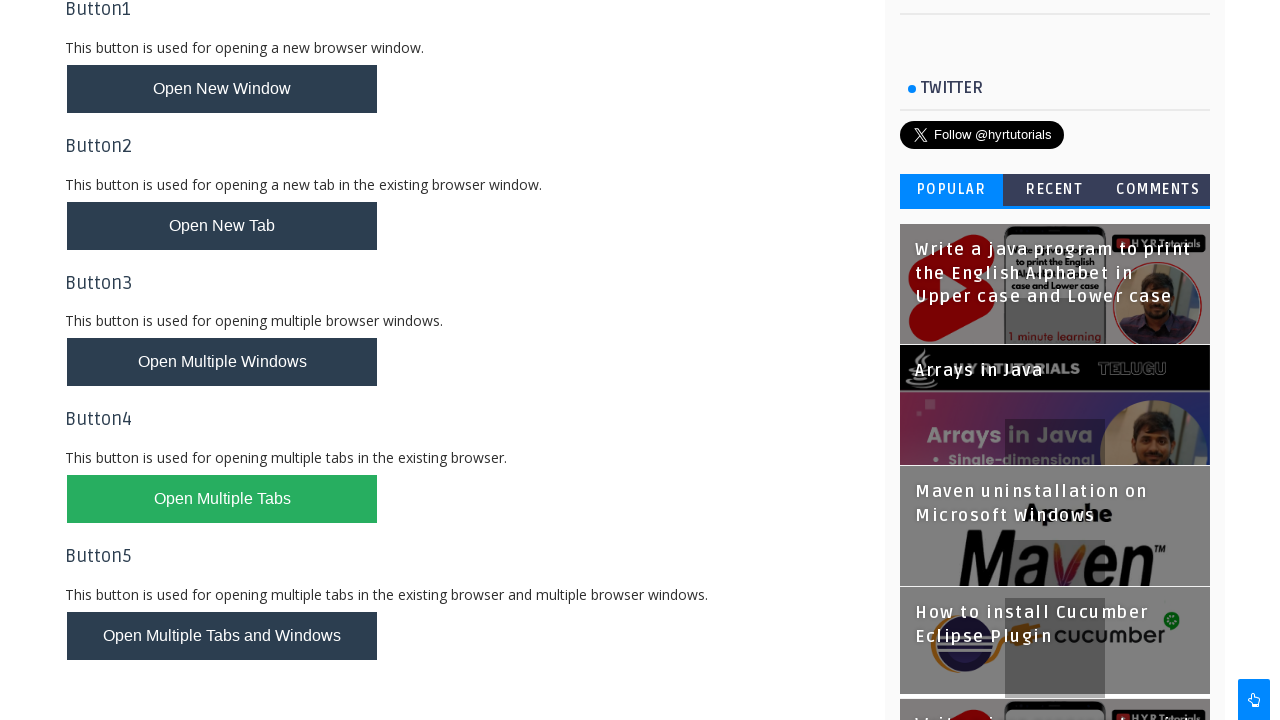

Waited 1000ms for new tabs to open
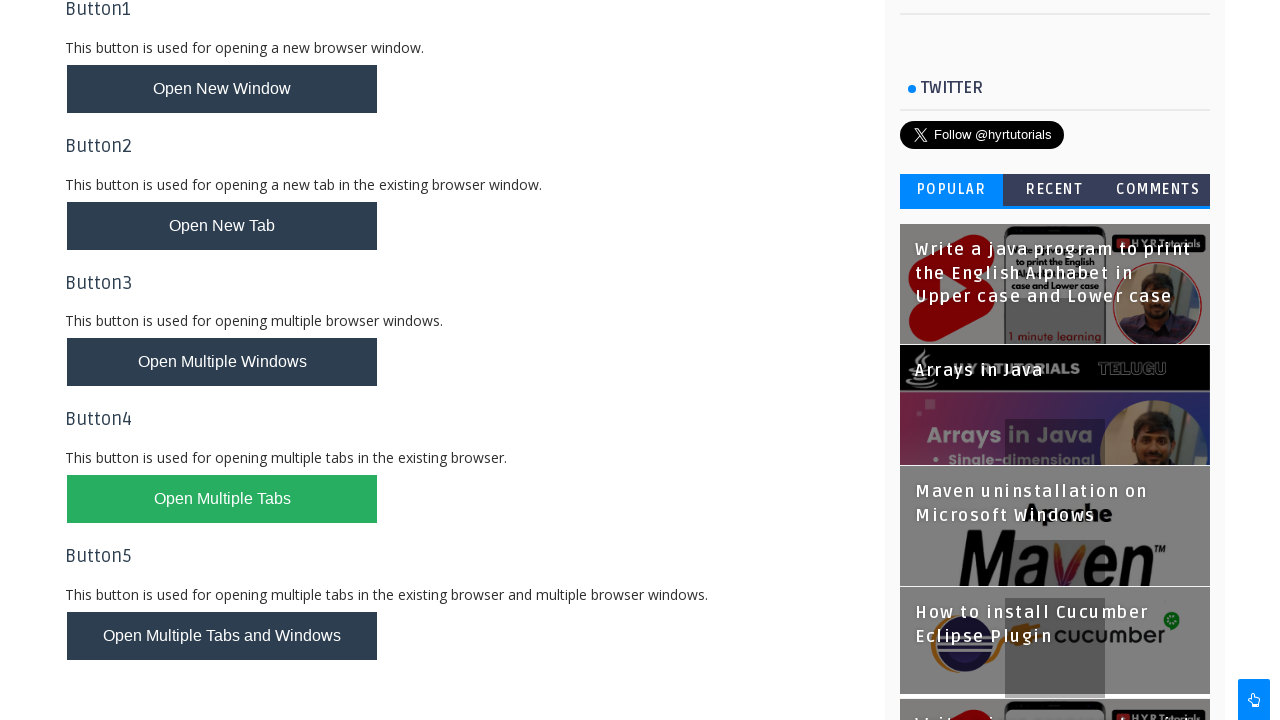

Retrieved all open pages/tabs - total count: 3
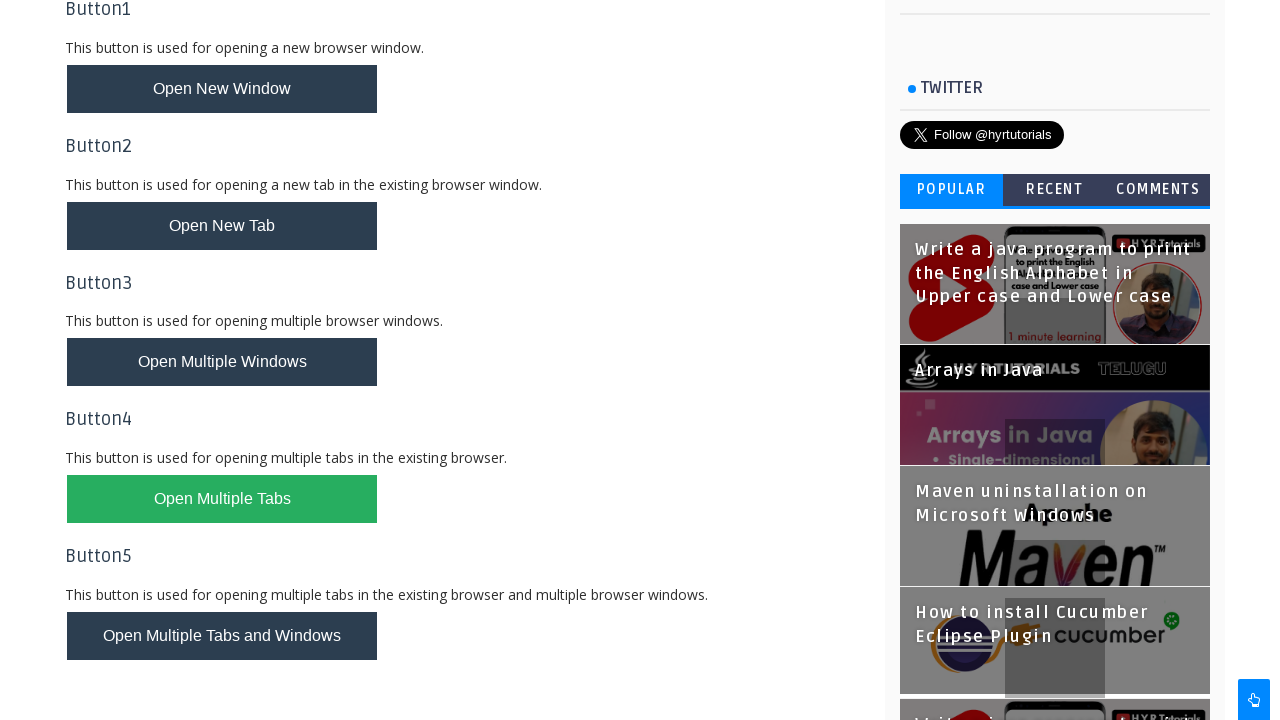

Located target tab with 'Basic Controls' in title - Found: True
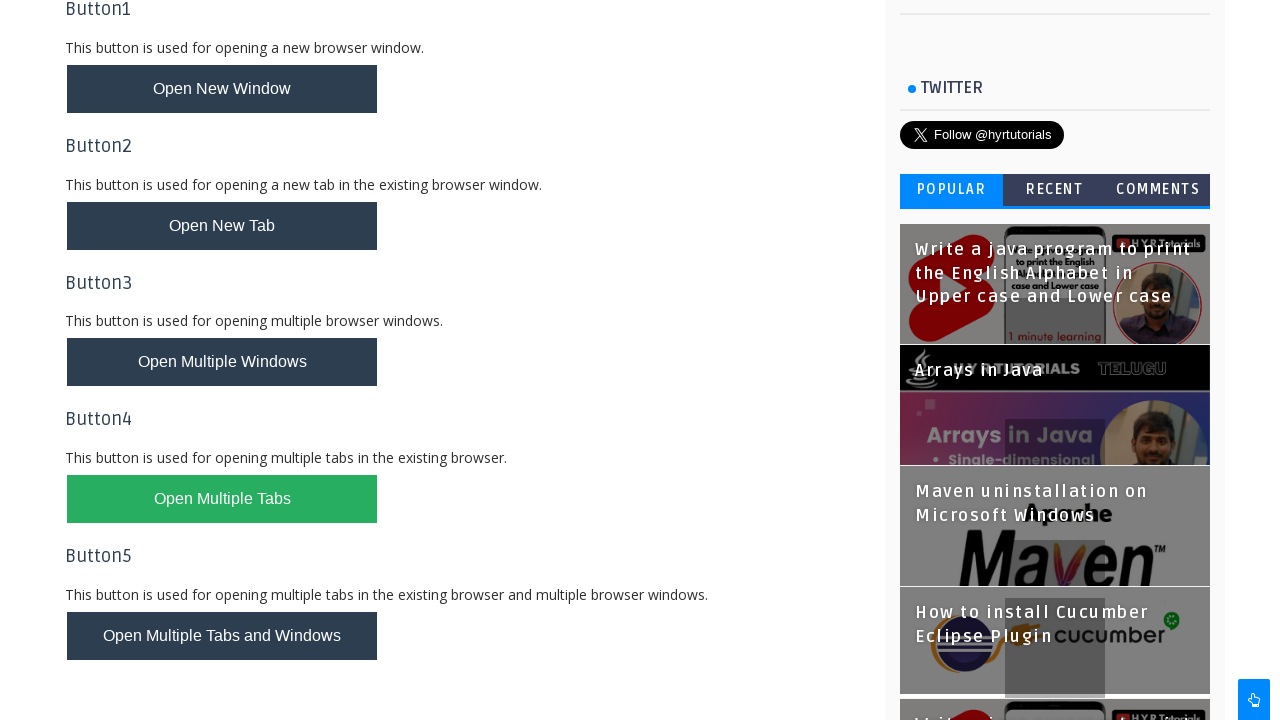

Filled email field with 'testuser123@example.com' in target tab on #email
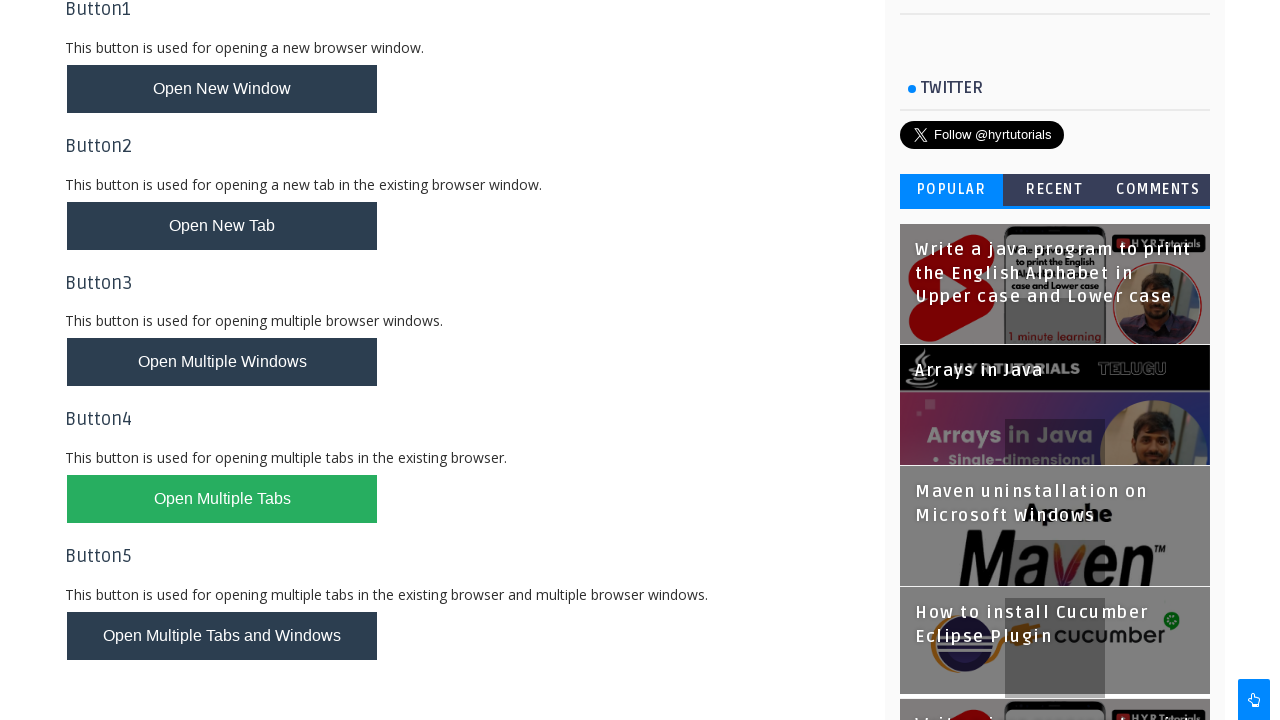

Closed secondary tab
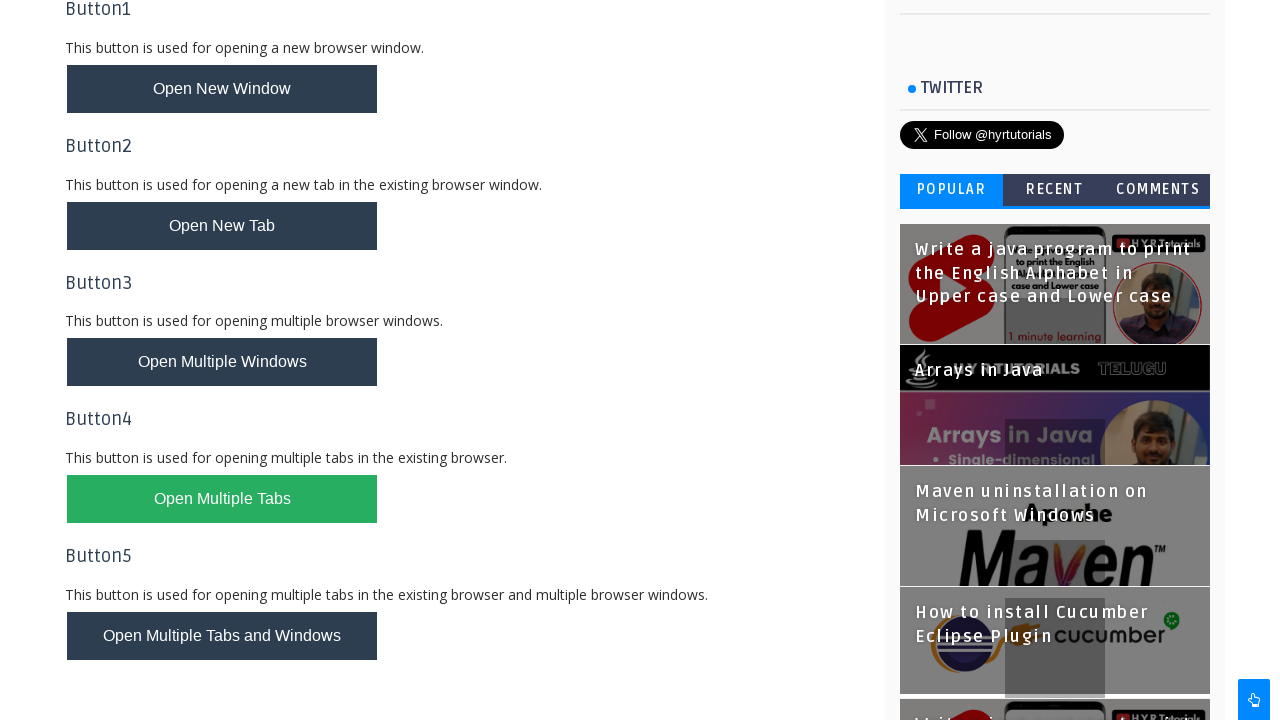

Closed secondary tab
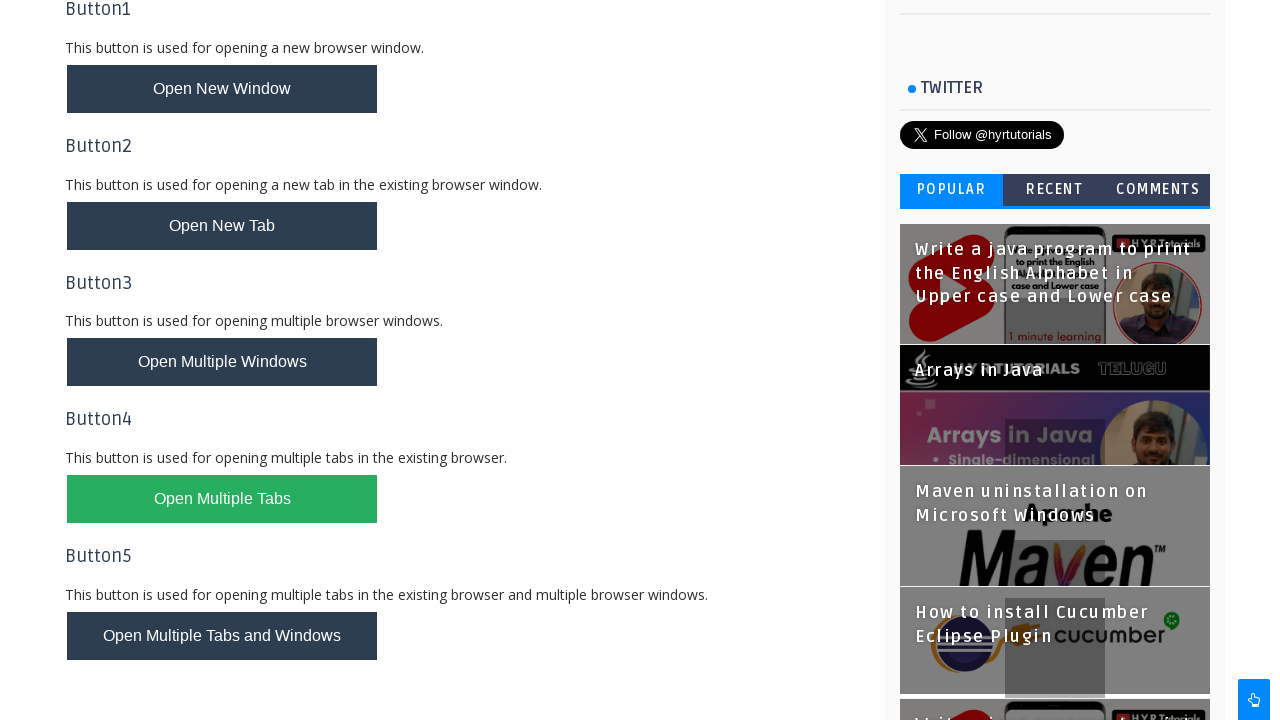

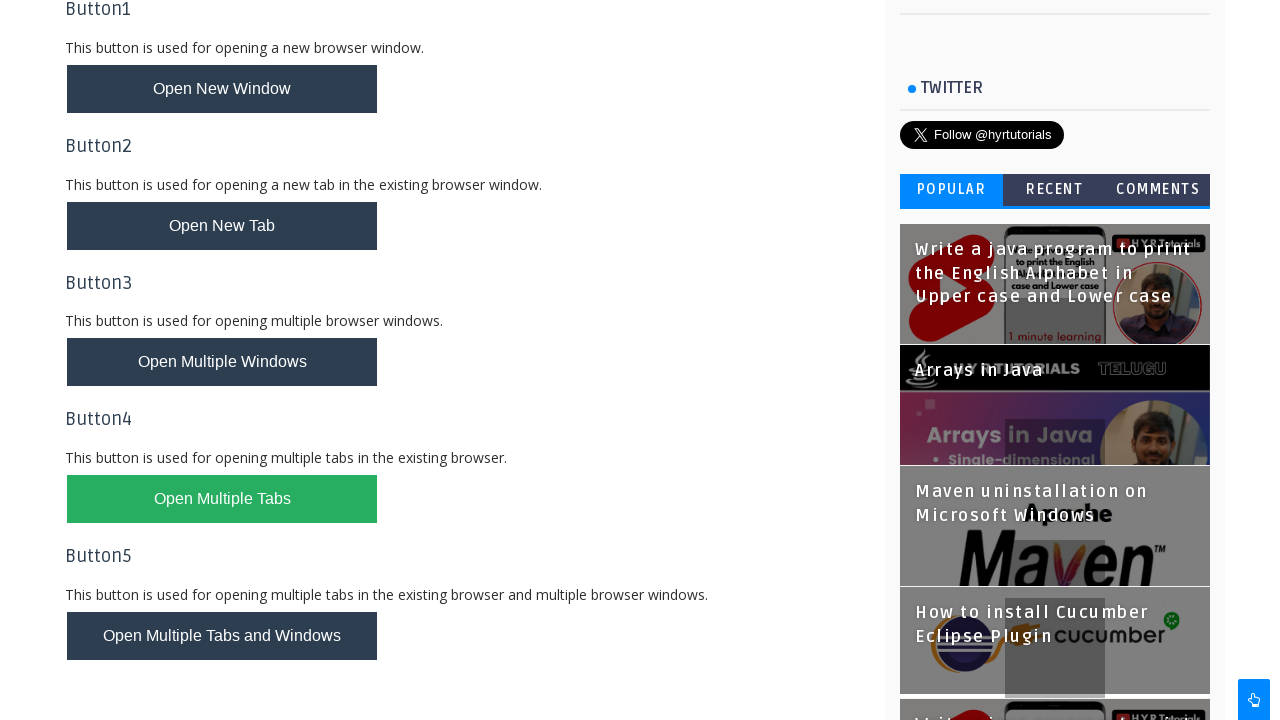